Fills out a GNRE (Brazilian tax form) with company information, document details, and tax values

Starting URL: https://www.gnre.pe.gov.br:444/gnre/v/guia/index

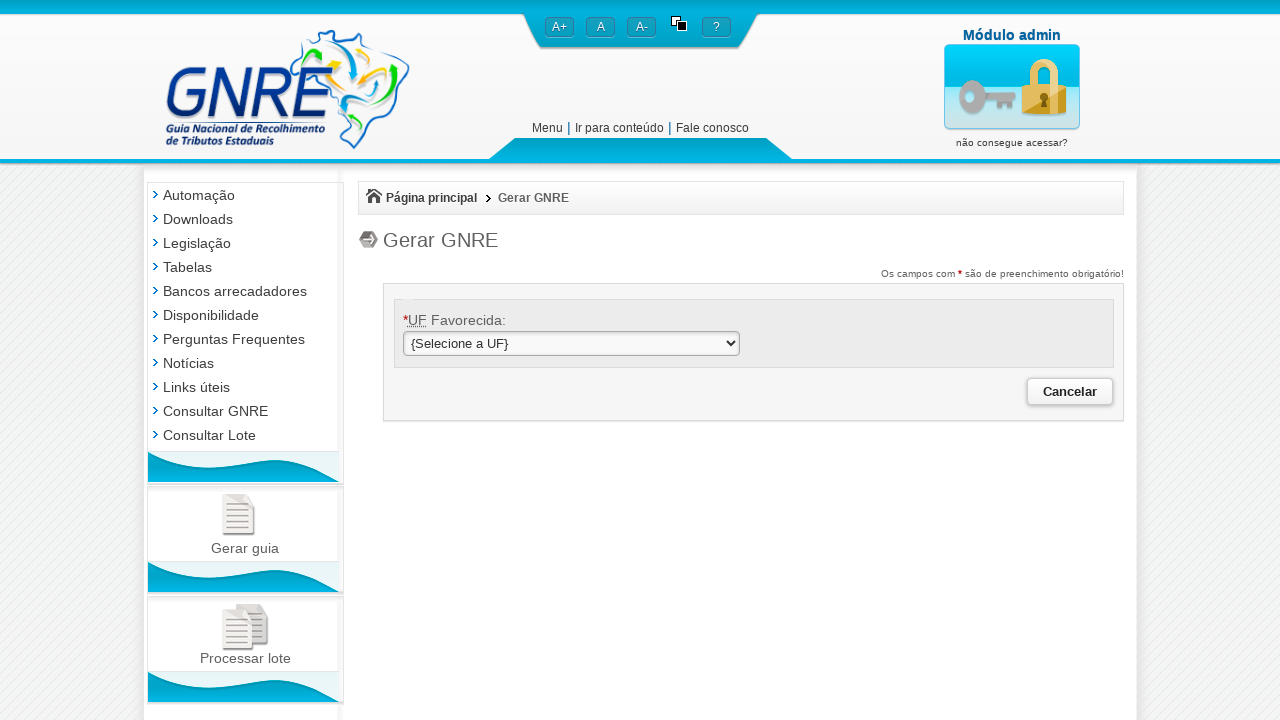

Selected PR as beneficiary state on #ufFavorecida
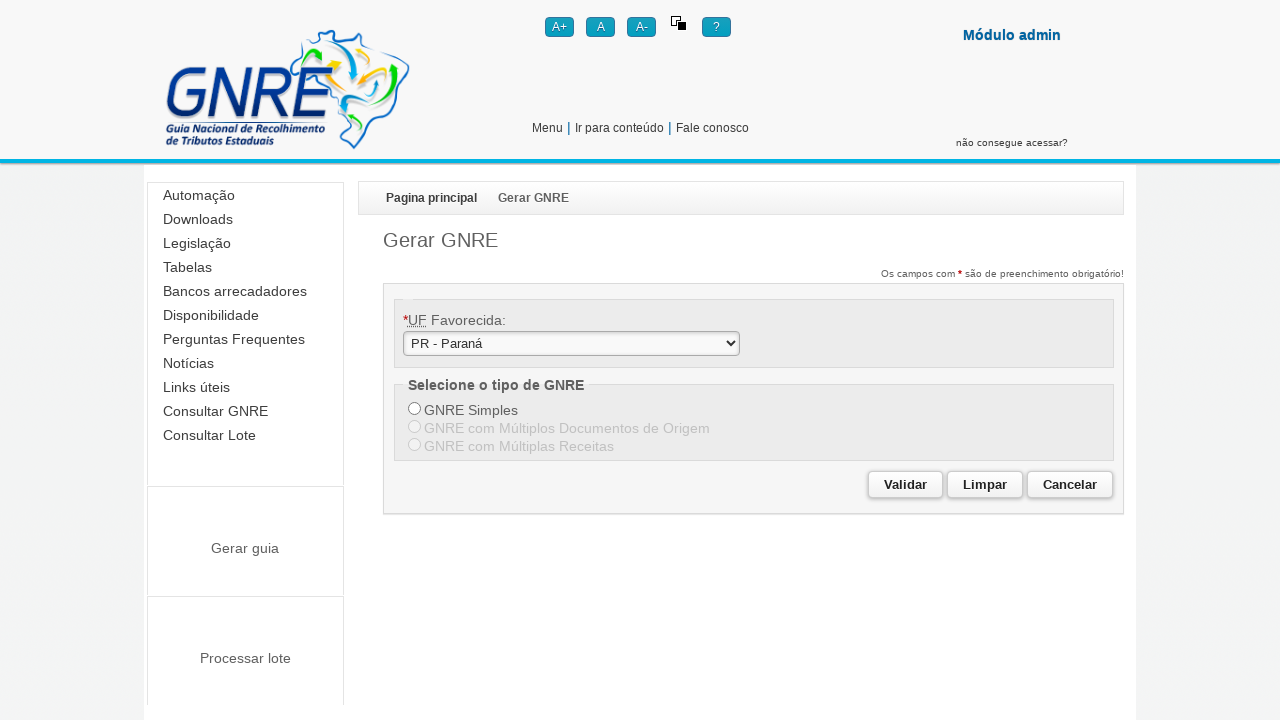

Selected simple GNRE option at (414, 409) on #optGnreSimples
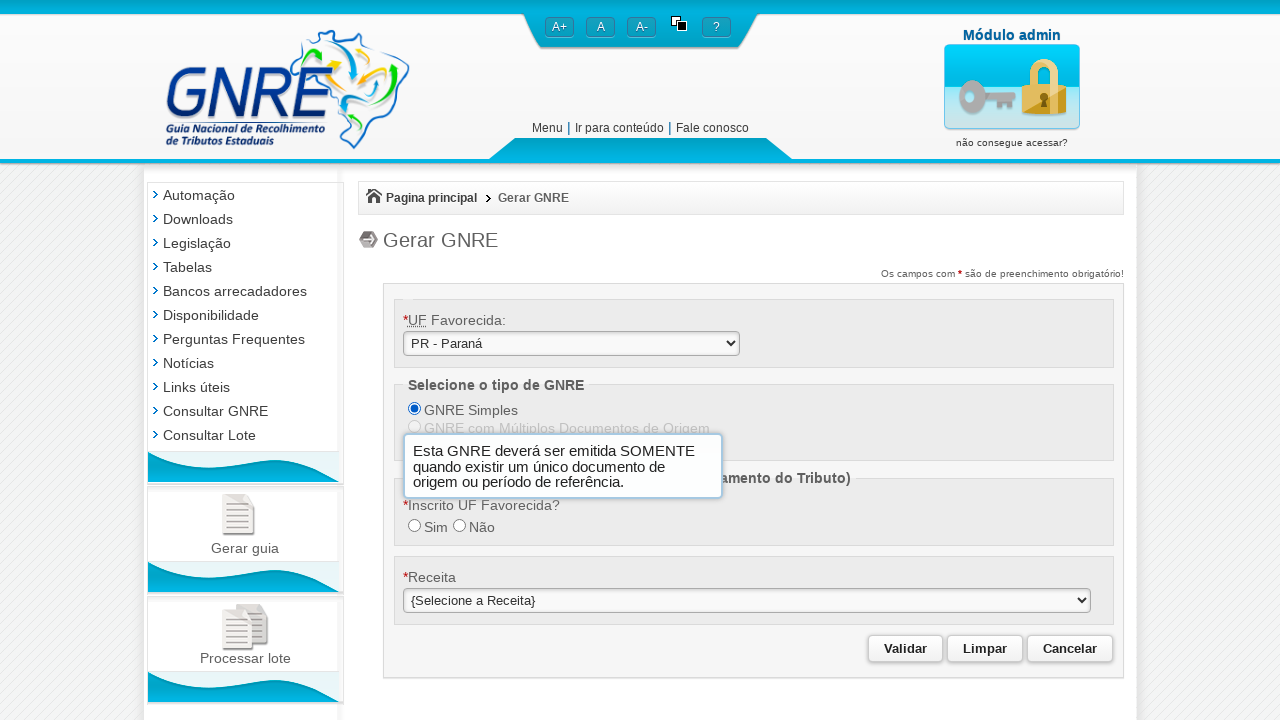

Selected non-registered option at (459, 526) on #optNaoInscrito
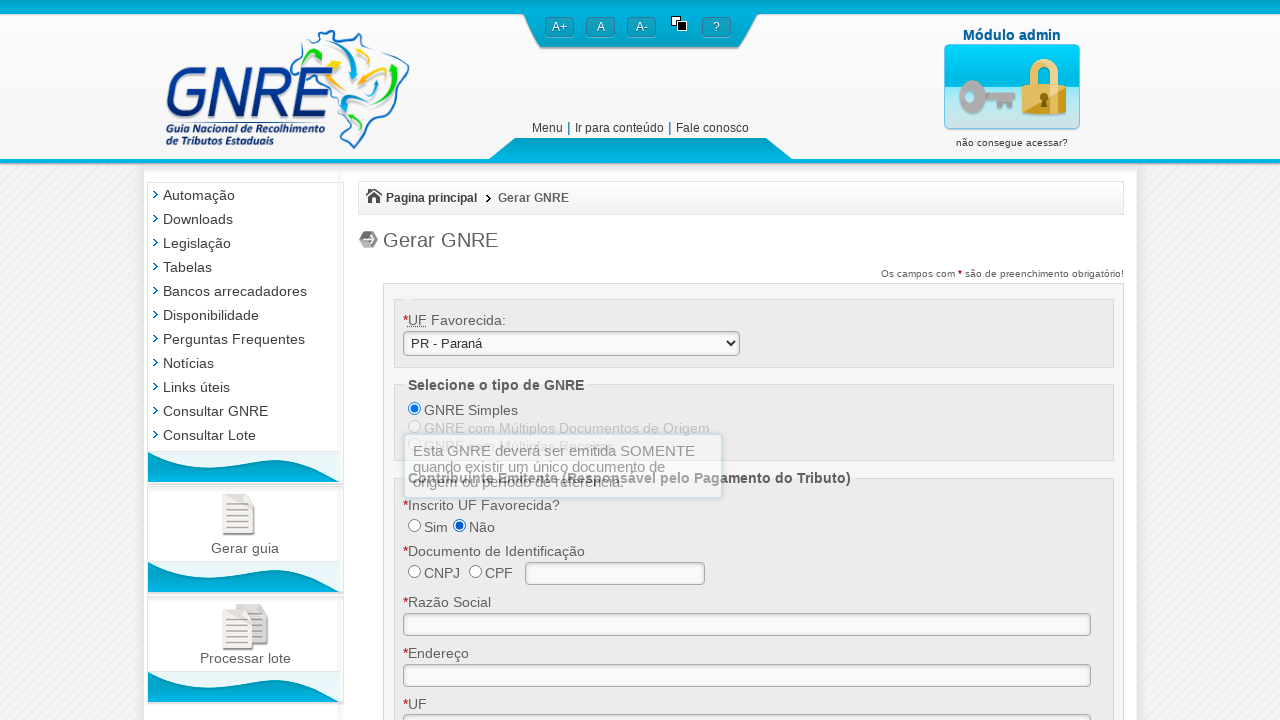

Selected CNPJ document type at (414, 571) on #tipoCNPJ
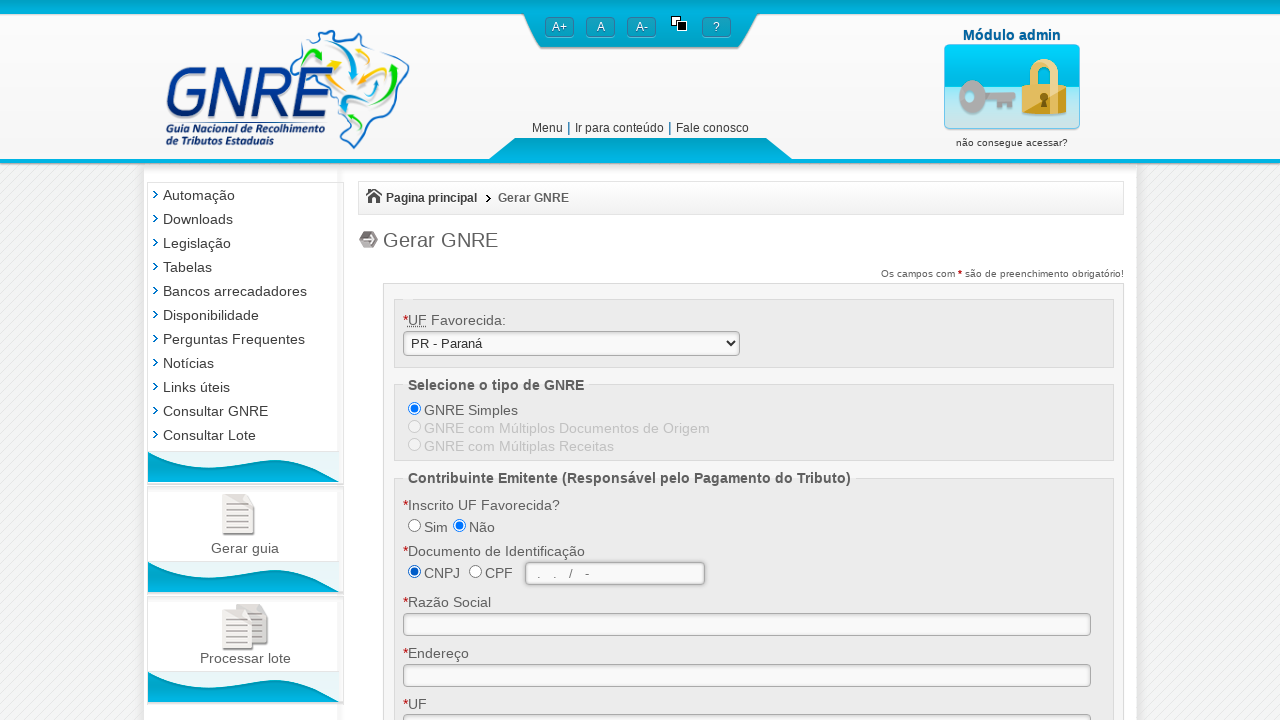

Filled CNPJ: 65391791000173 on #documentoEmitente
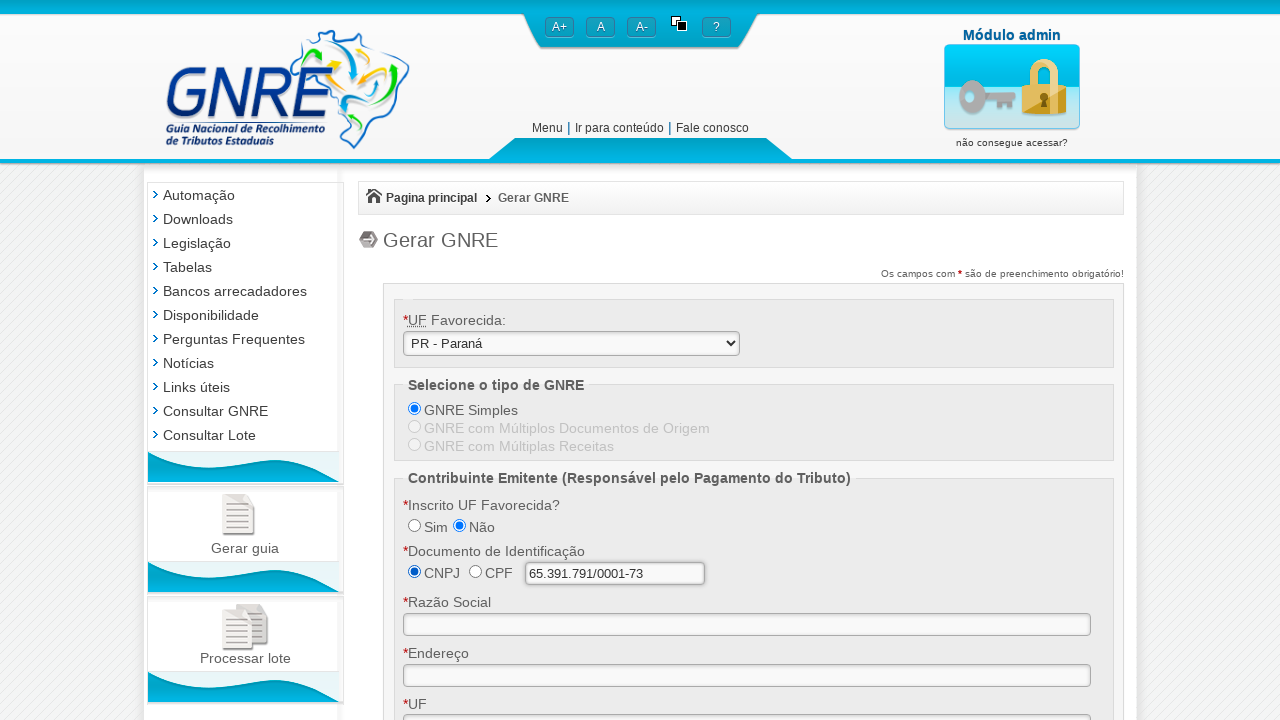

Filled company name: Carlos Eduardo e Luana Advocacia ME on #razaoSocialEmitente
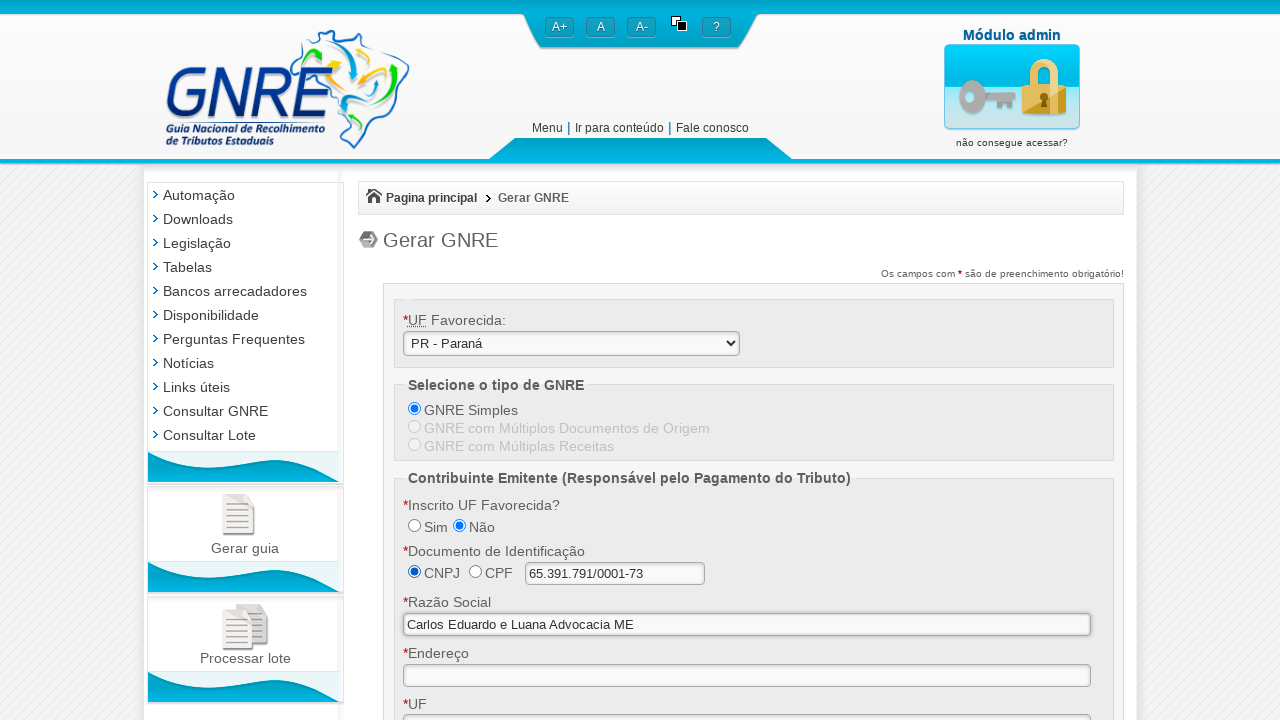

Filled company address: Rua Mar Vermelho on #enderecoEmitente
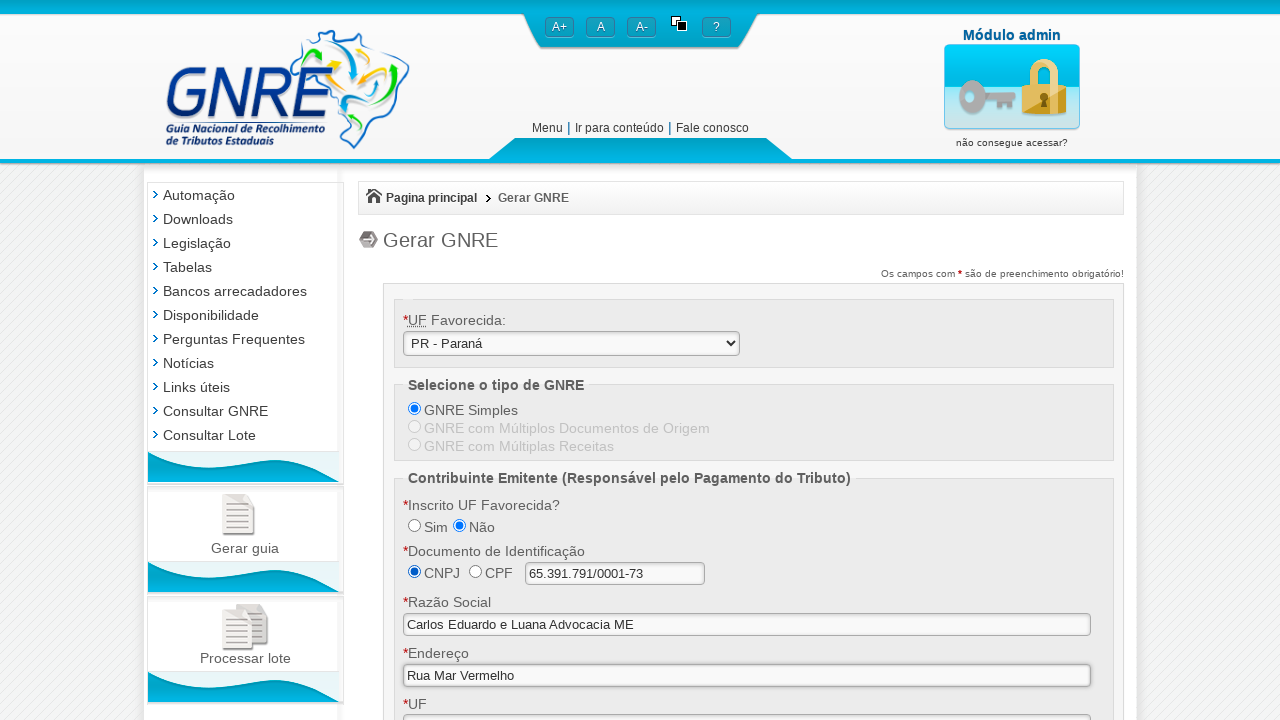

Selected SC as issuer state on #ufEmitente
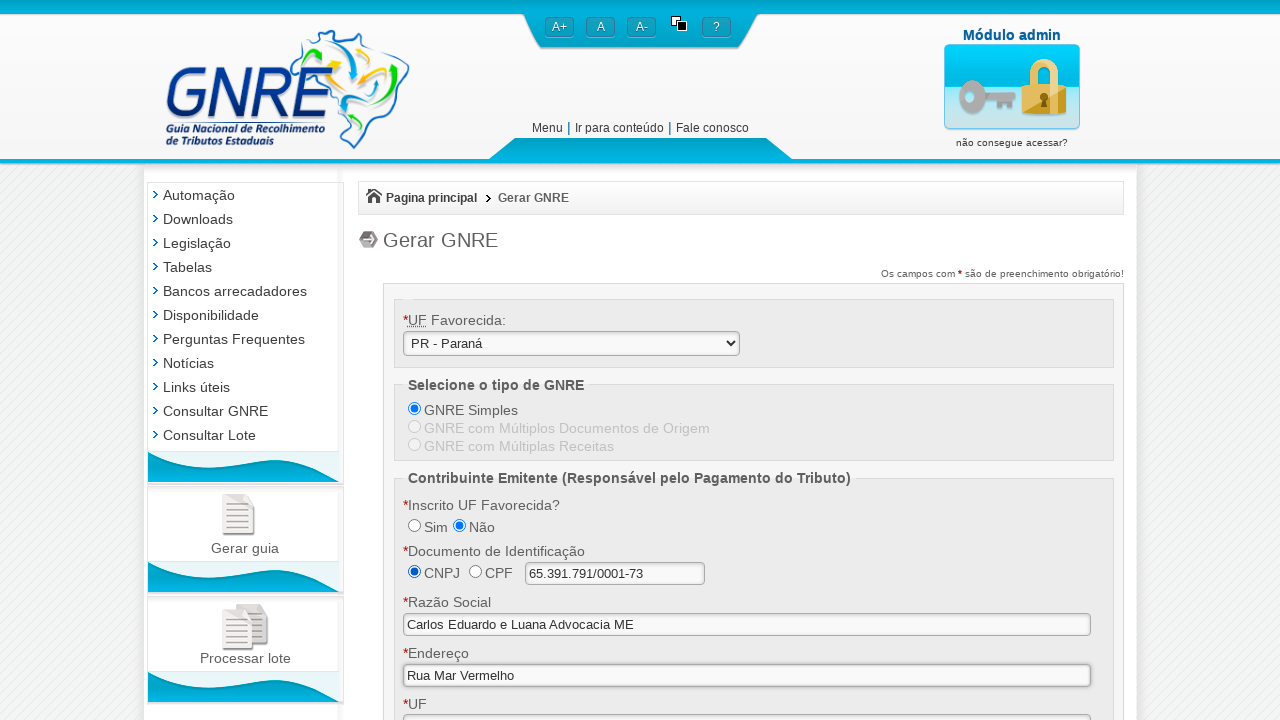

Selected municipality 02404 on #municipioEmitente
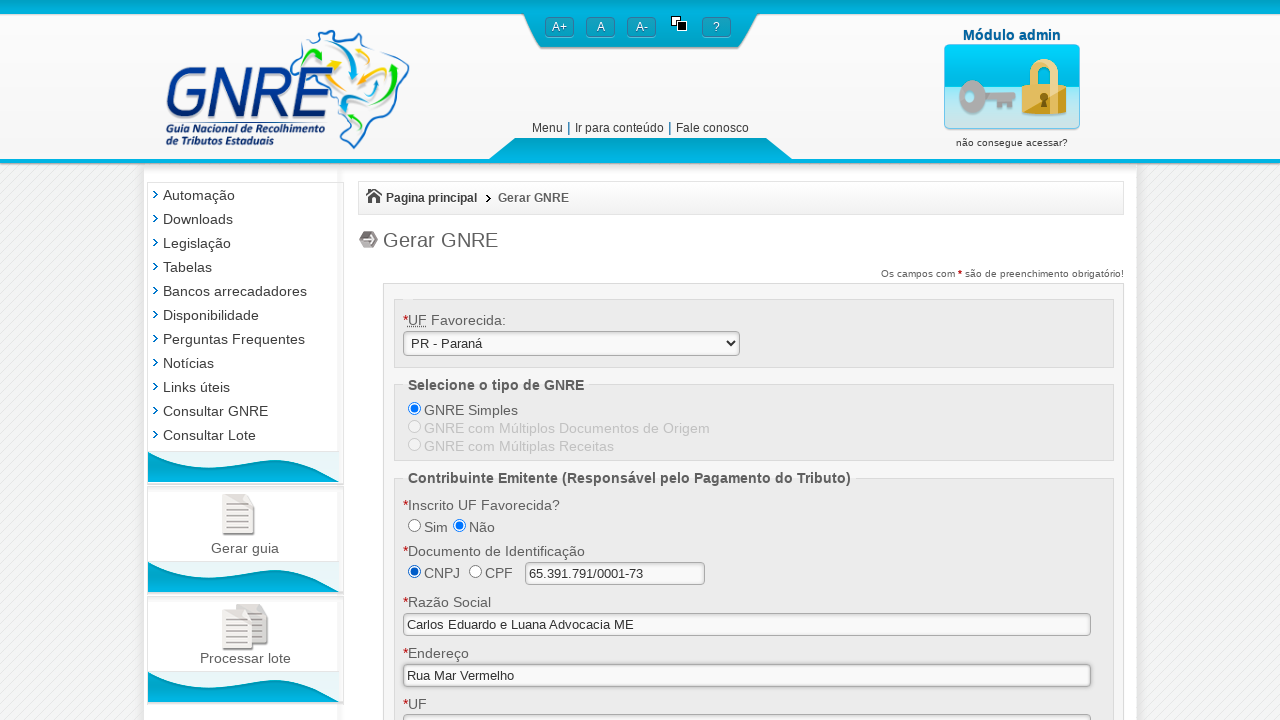

Filled postal code: 89040-490 on #cepEmitente
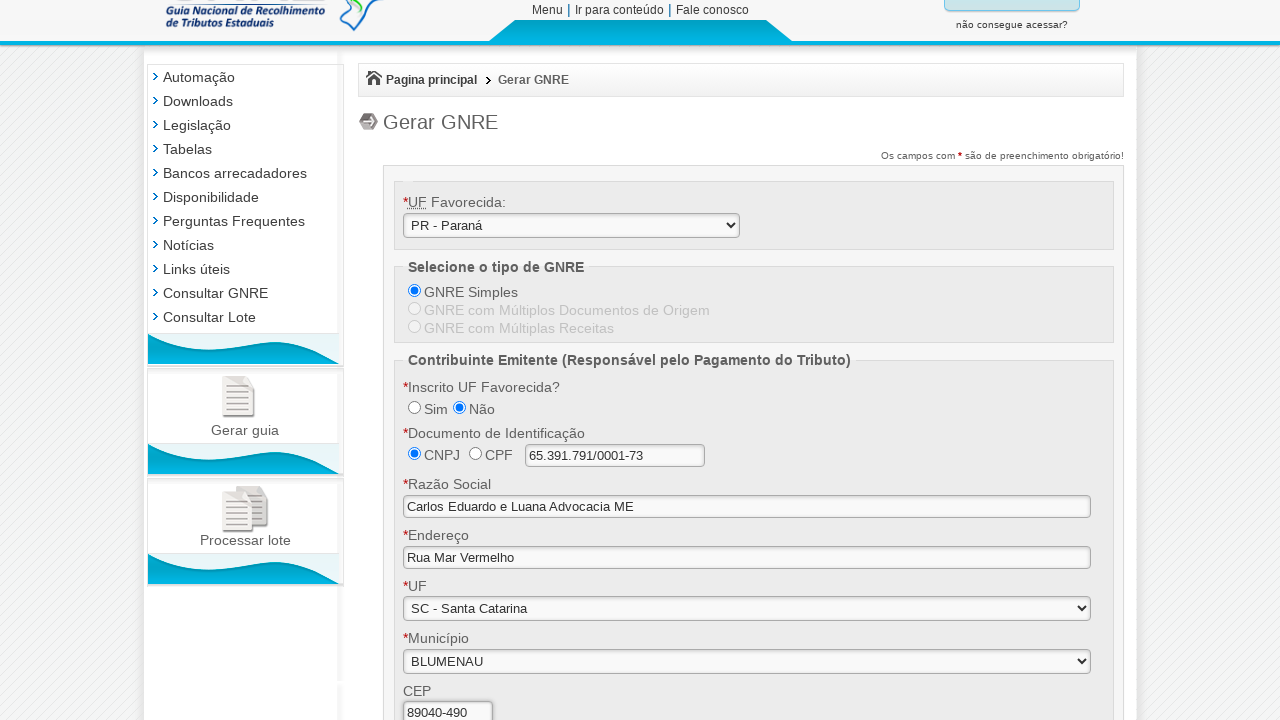

Filled phone number: 47981466367 on #telefoneEmitente
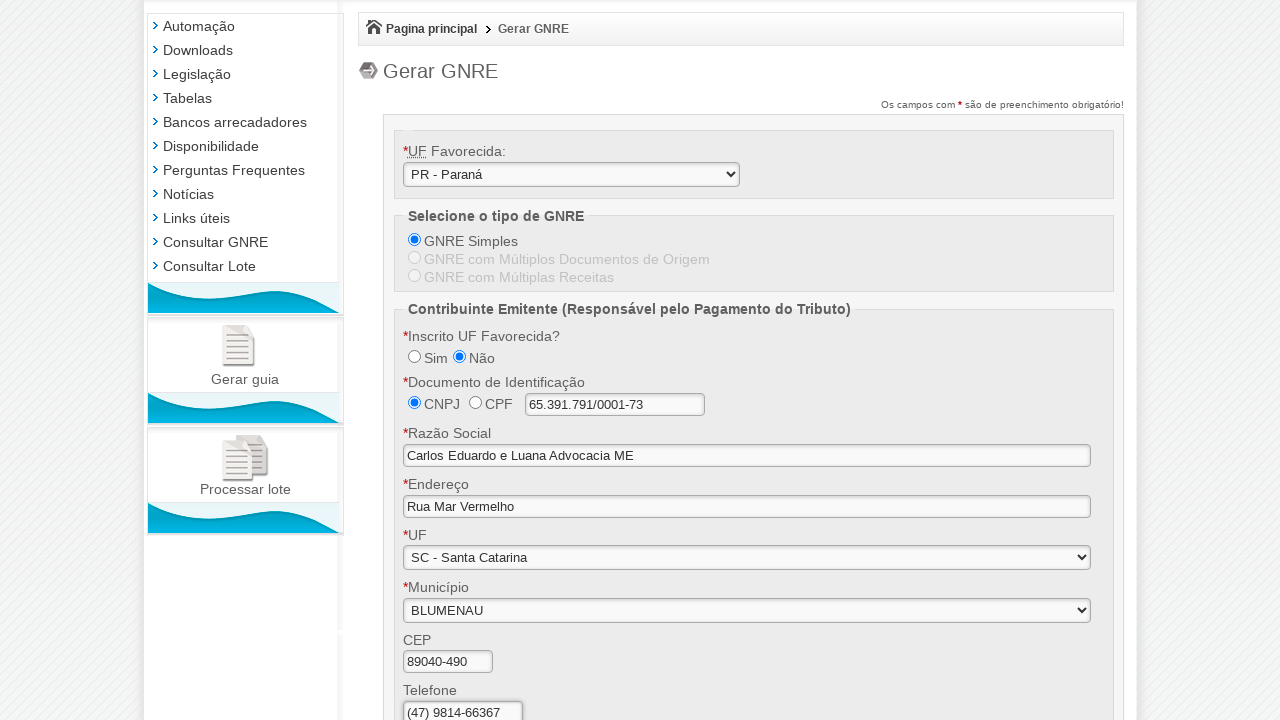

Selected revenue type 100099 on #receita
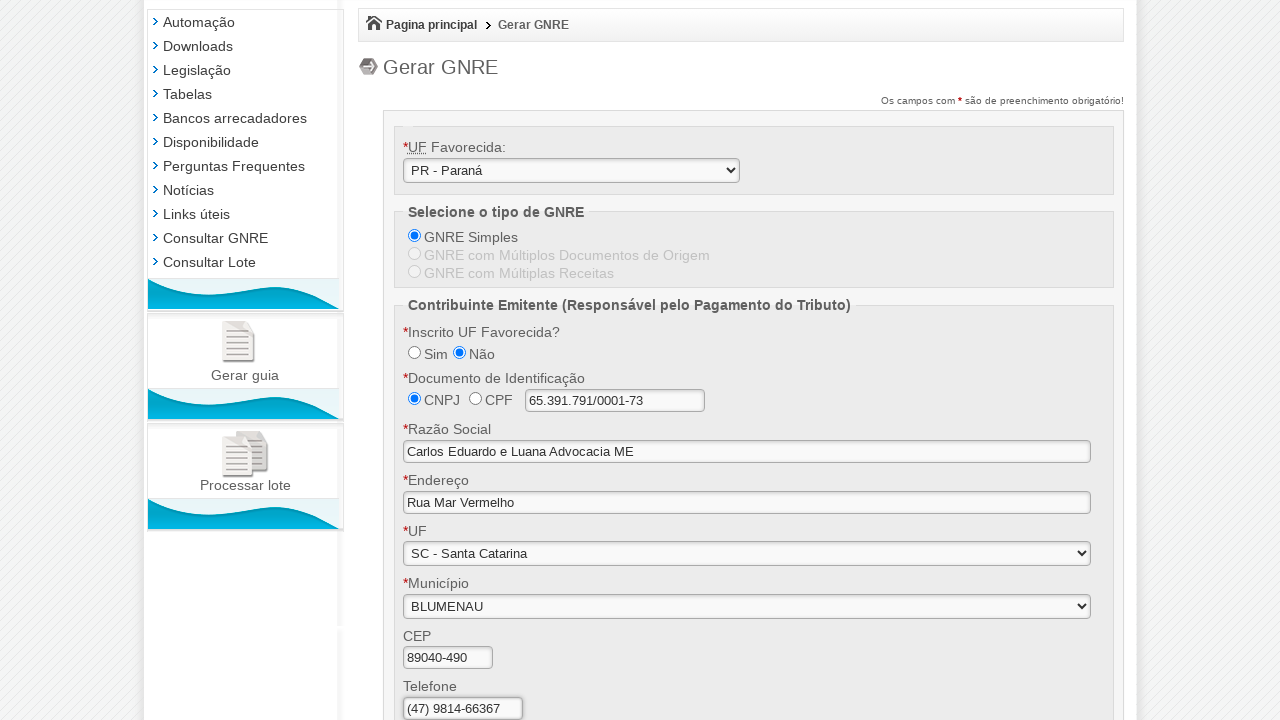

Selected origin document type 10 on #tipoDocOrigem
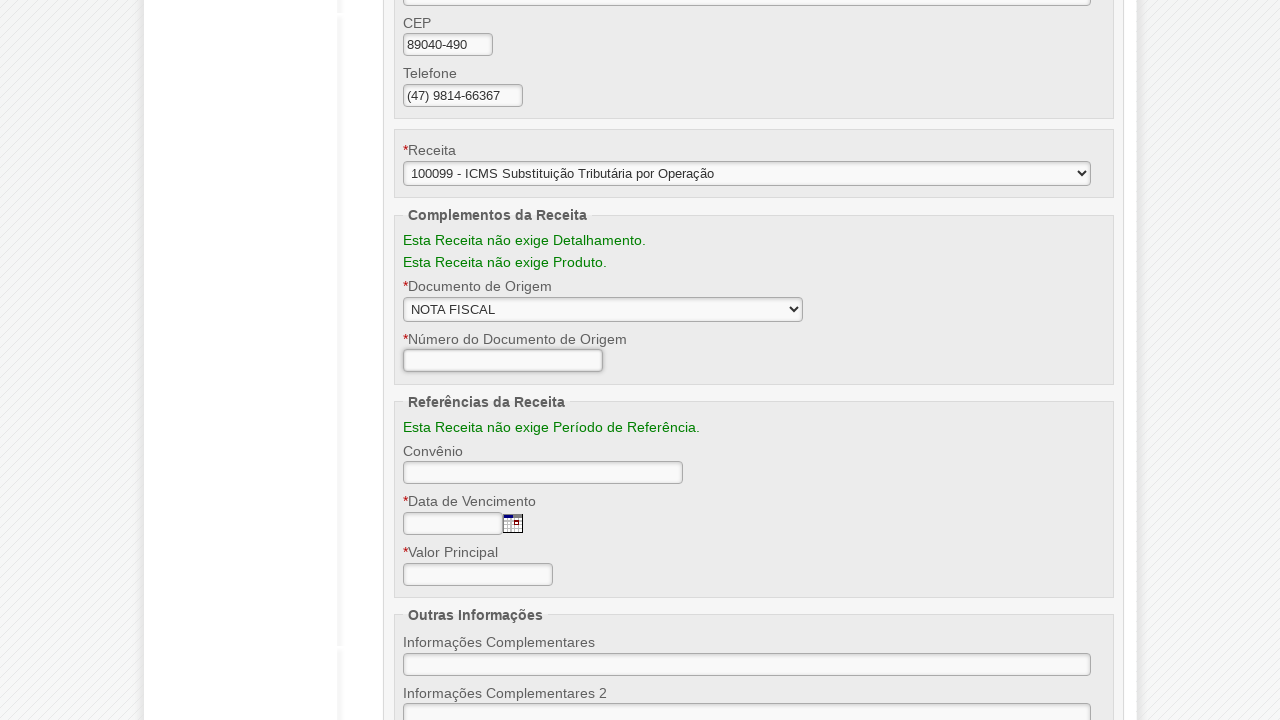

Filled origin document number: NF2024789 on #numeroDocumentoOrigem
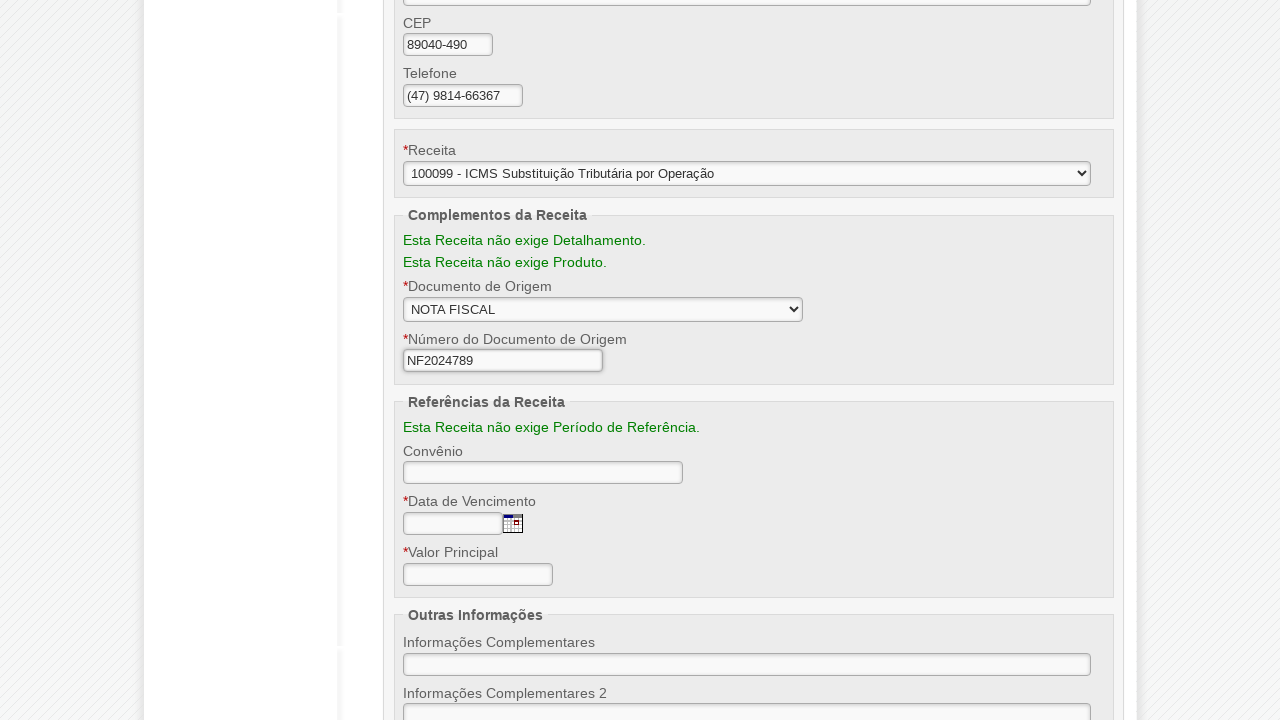

Filled due date: 15/03/2024 on #dataVencimento
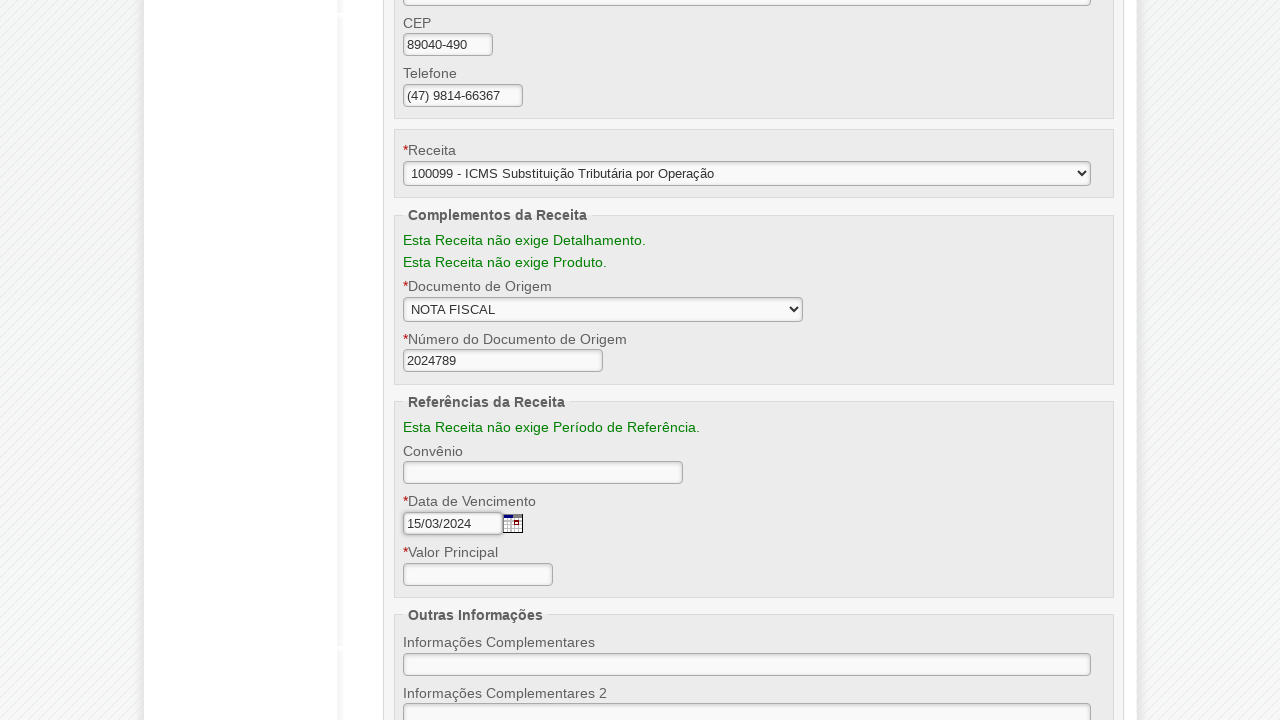

Filled tax value: 1250.50 on #valor
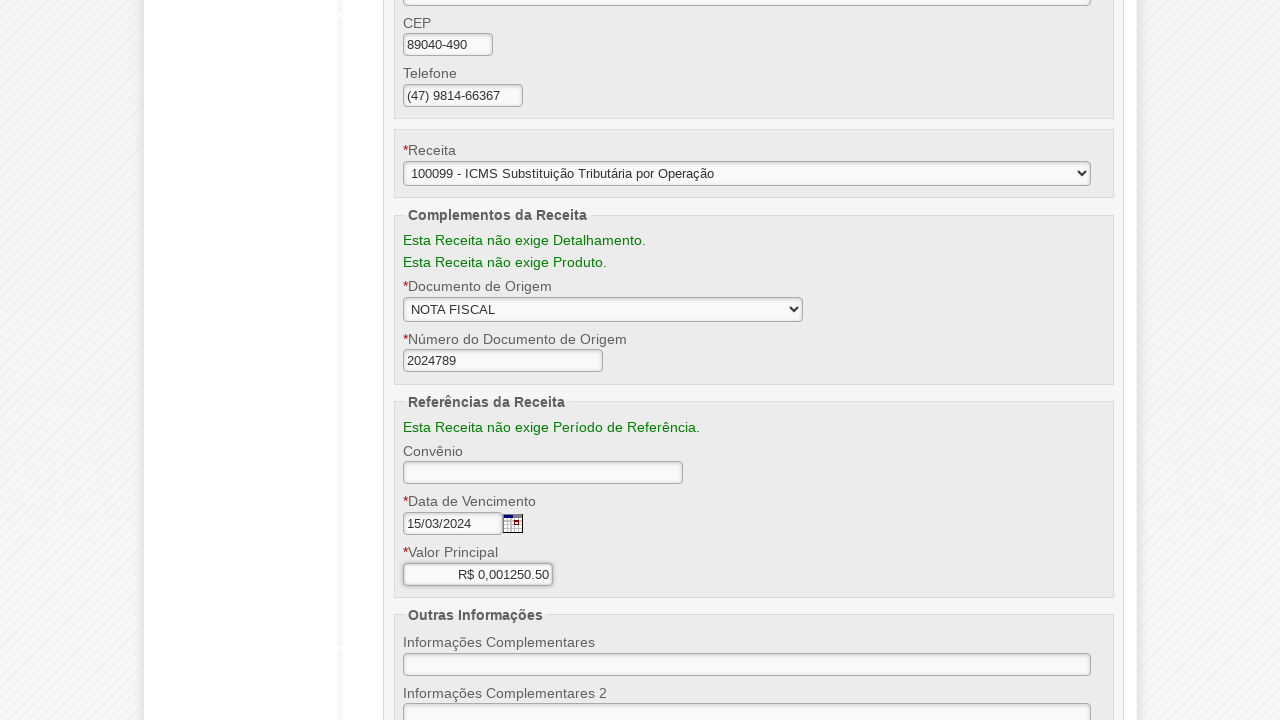

Filled additional field with invoice reference on #campoAdicional00
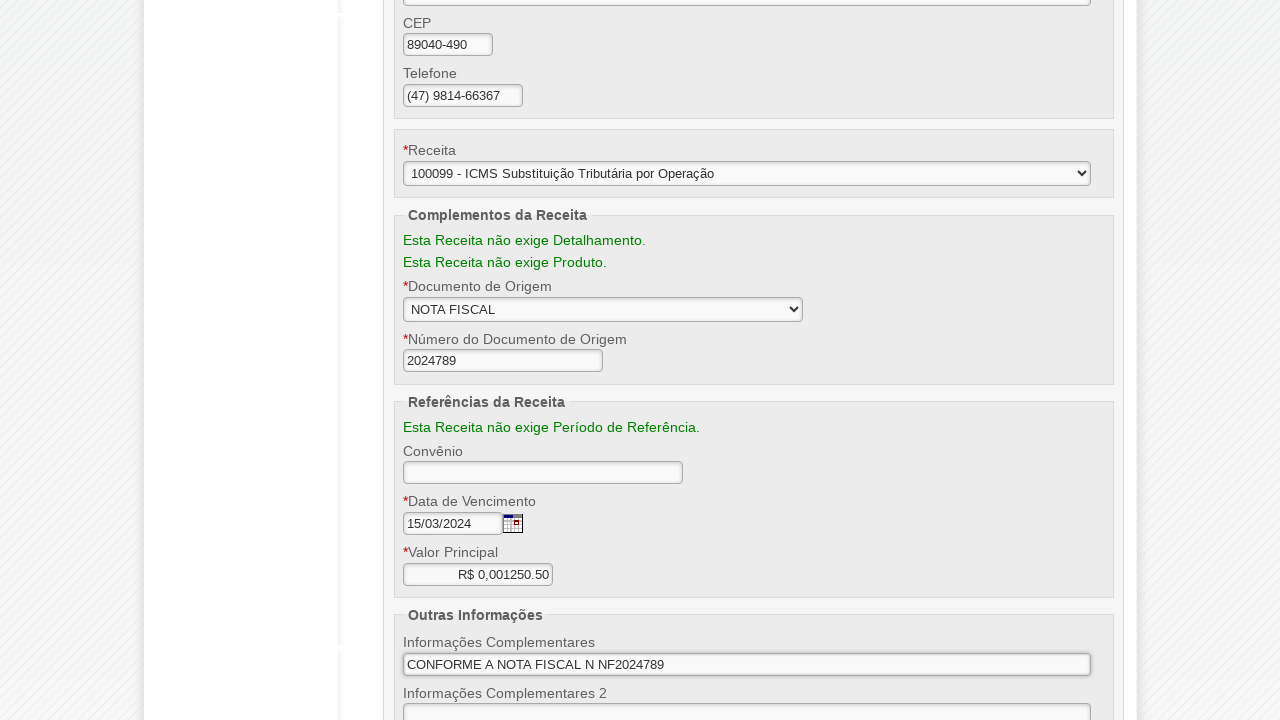

Submitted GNRE form at (906, 378) on #validar
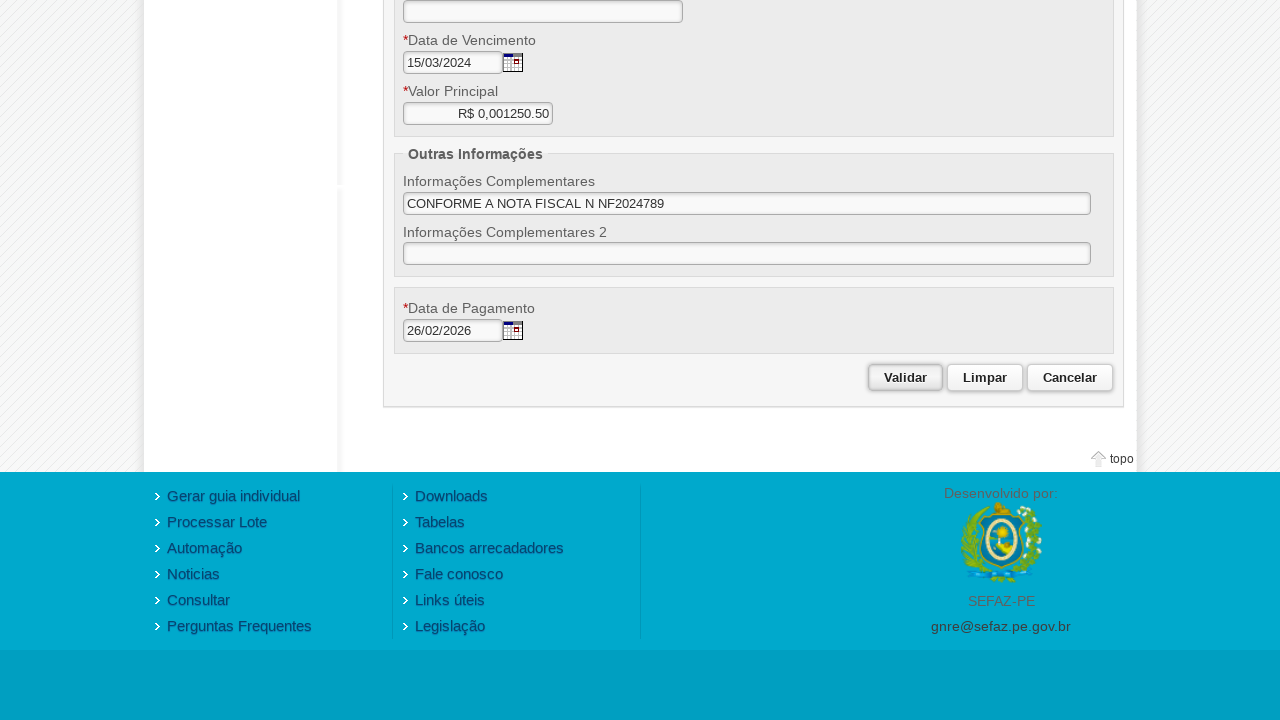

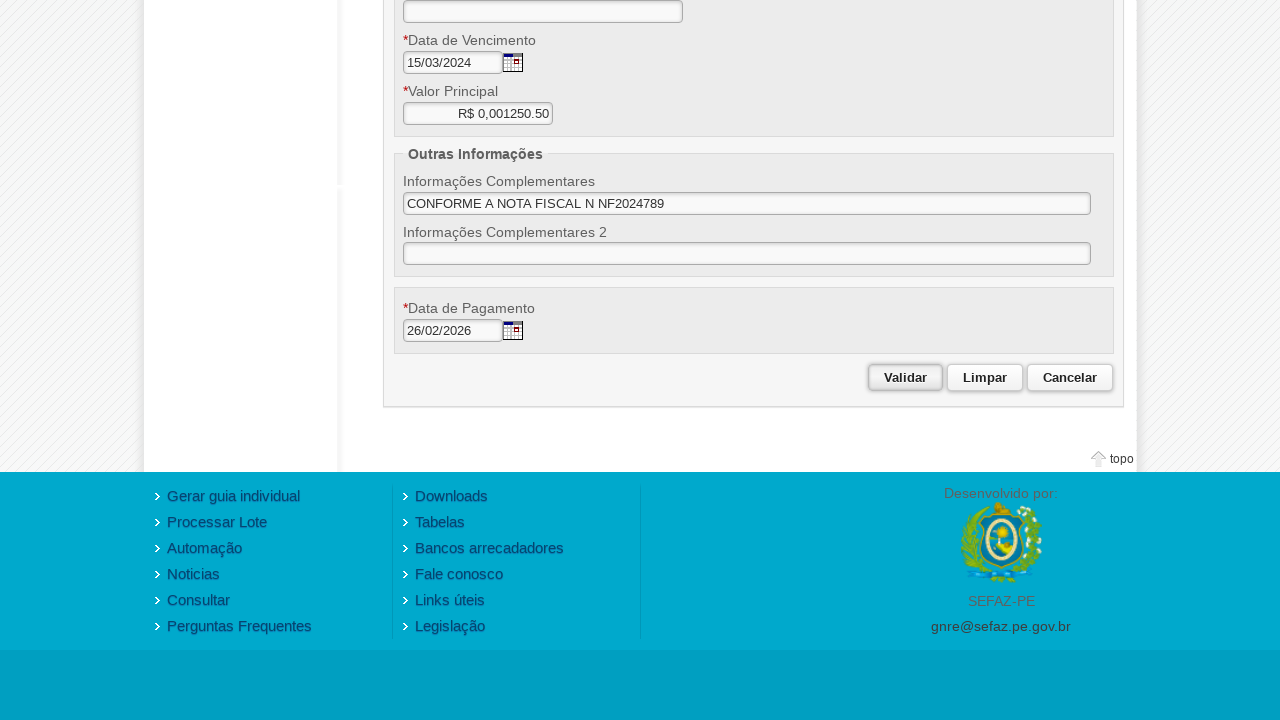